Fills out only the email field in the text box form, submits it, and verifies the output displays the email correctly.

Starting URL: https://demoqa.com/text-box

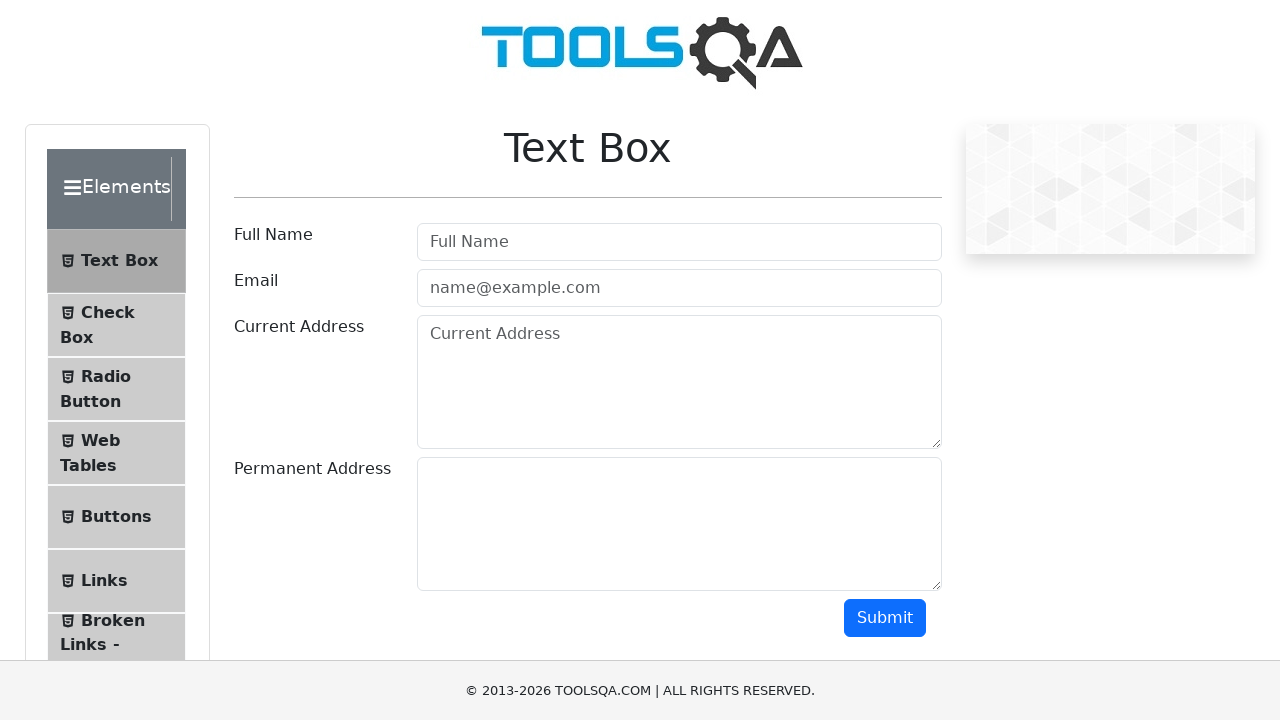

Filled email field with 'john.doe@example.com' on #userEmail
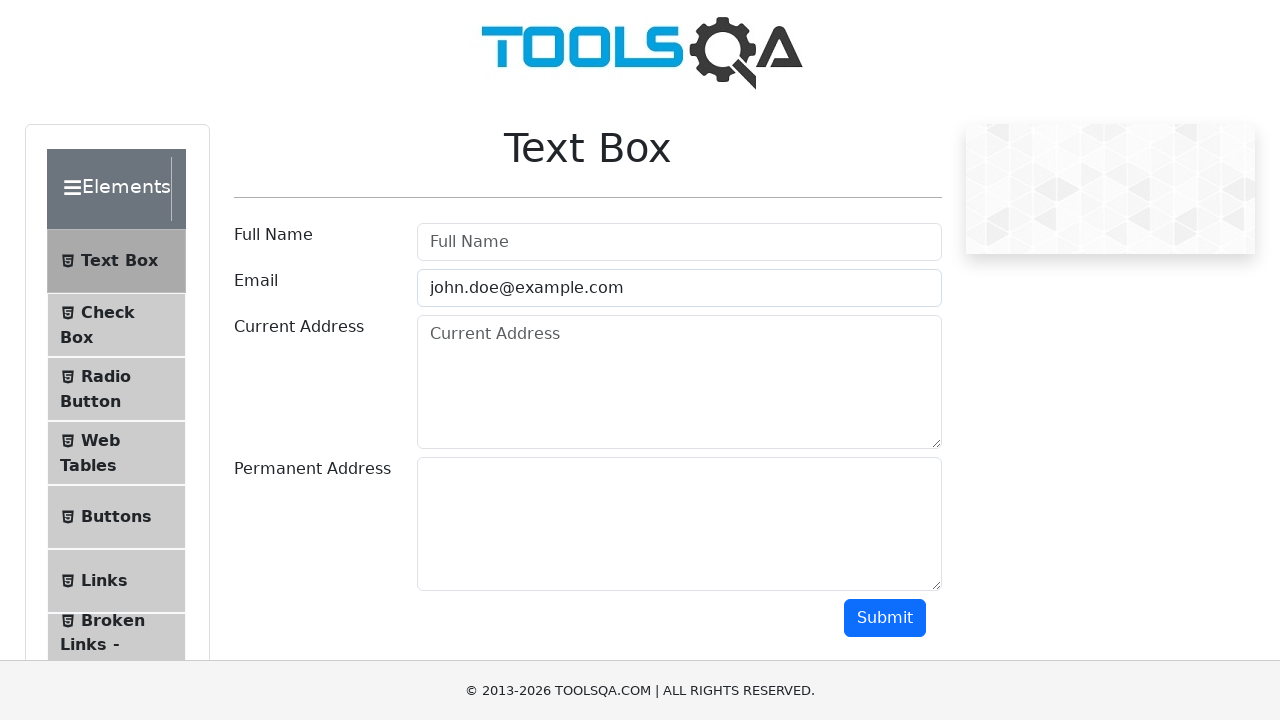

Clicked submit button to submit form at (885, 618) on #submit
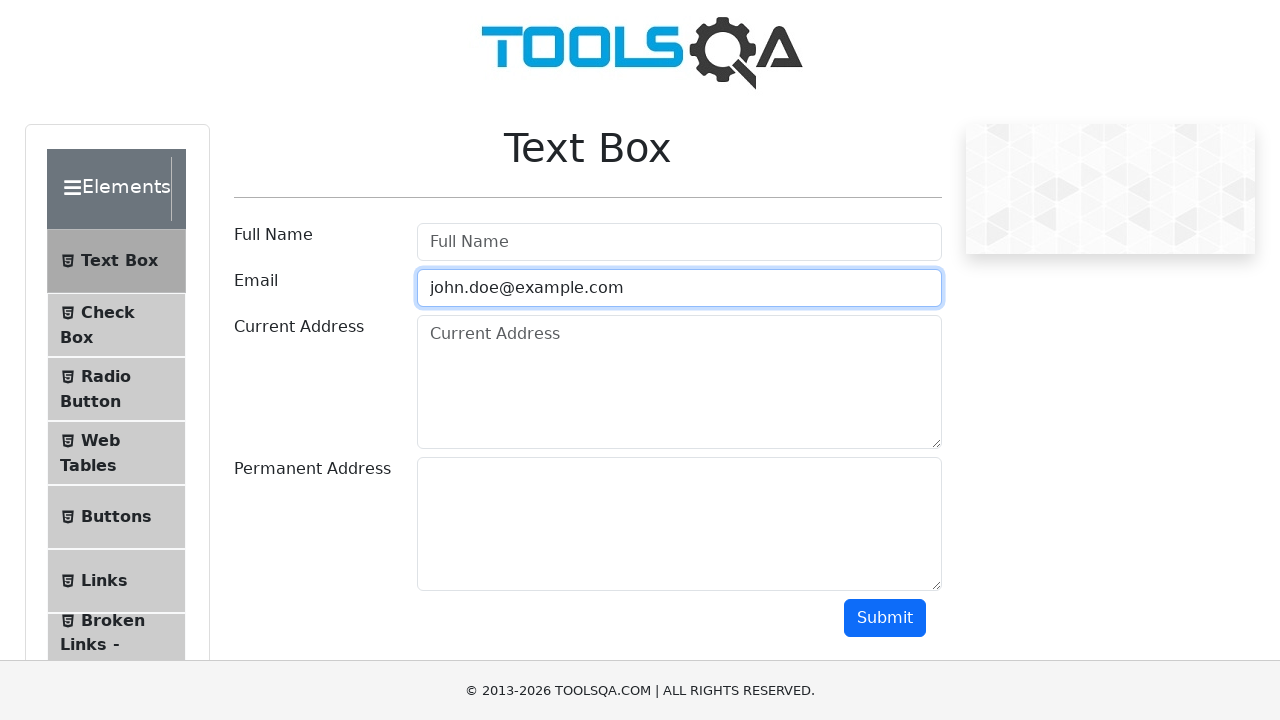

Output section loaded after form submission
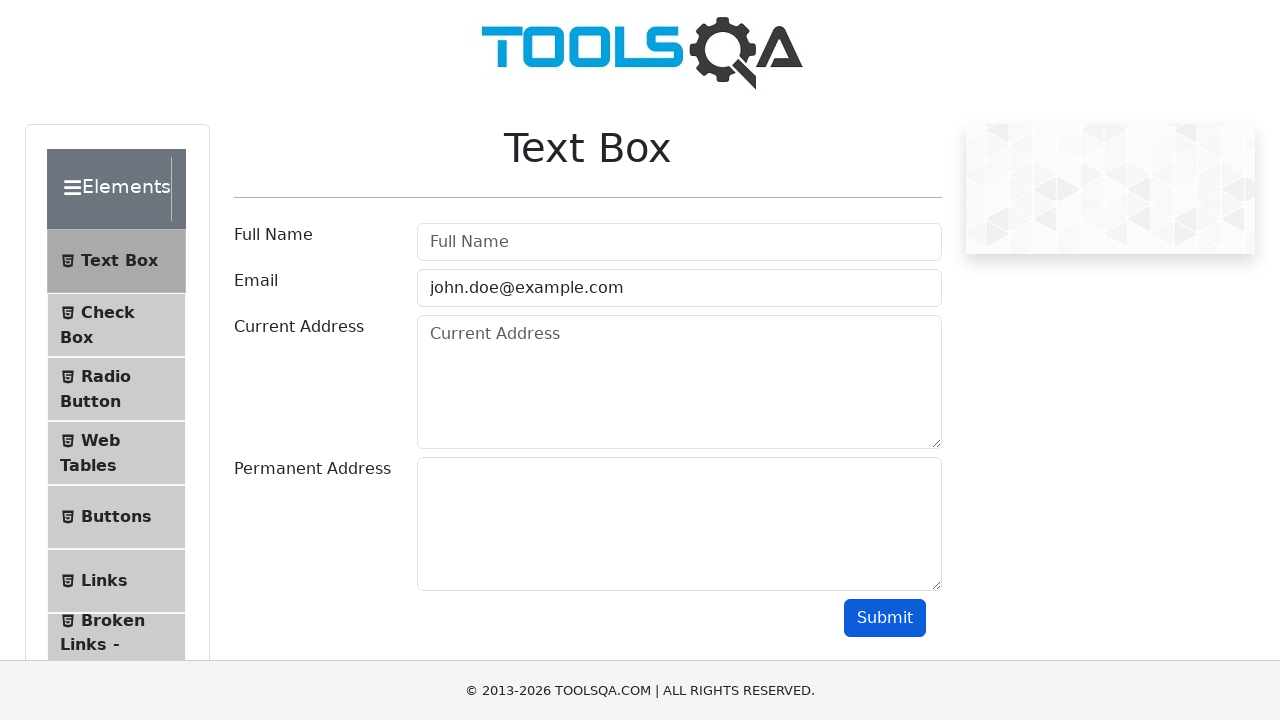

Retrieved output text content
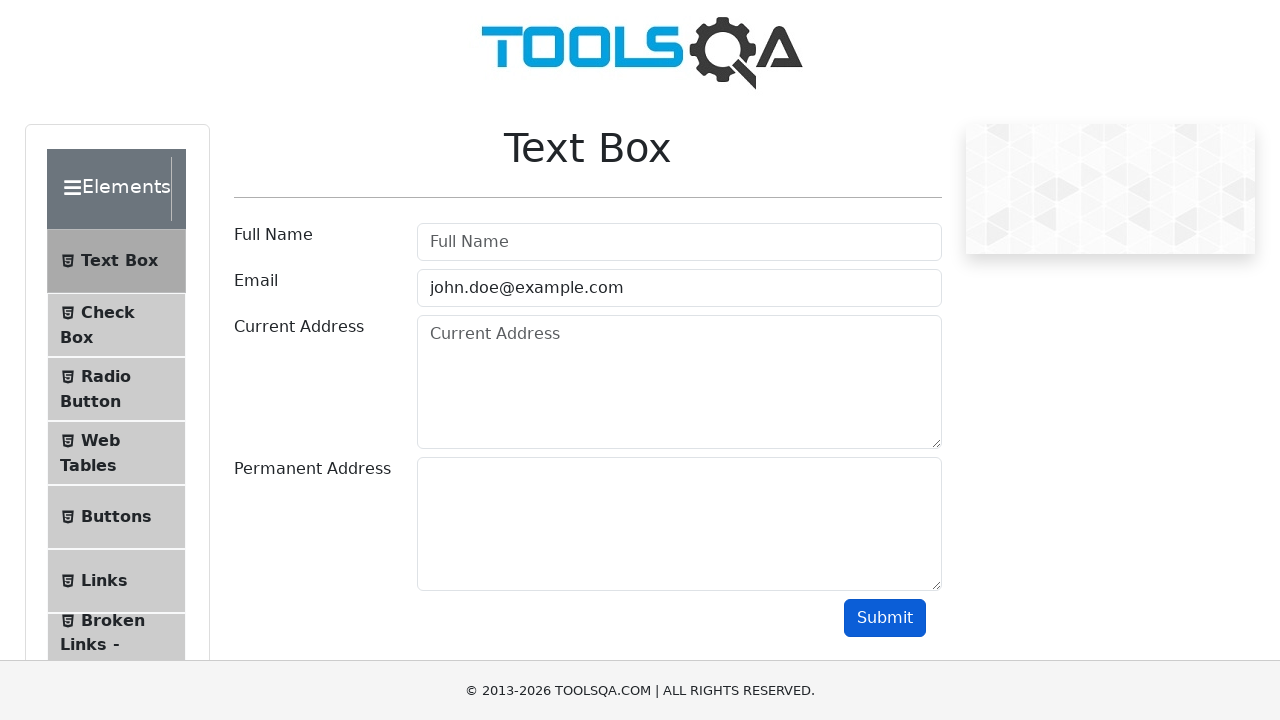

Verified that email 'john.doe@example.com' is displayed in output
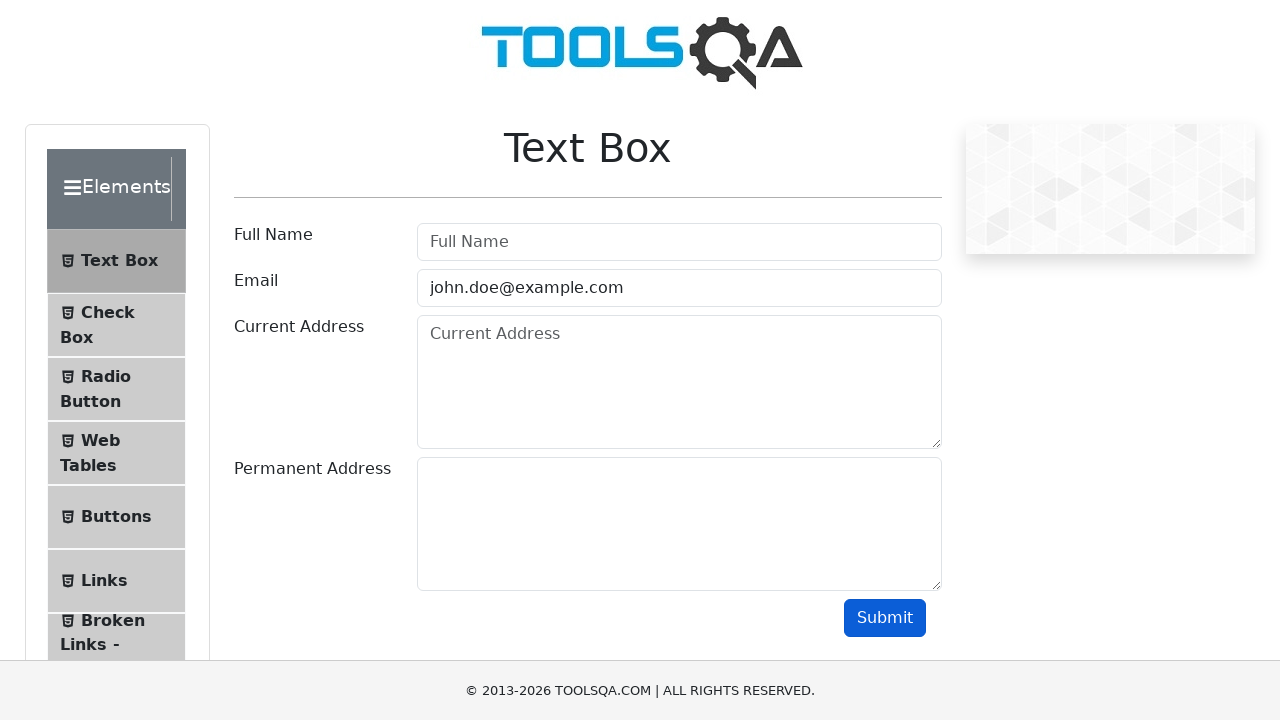

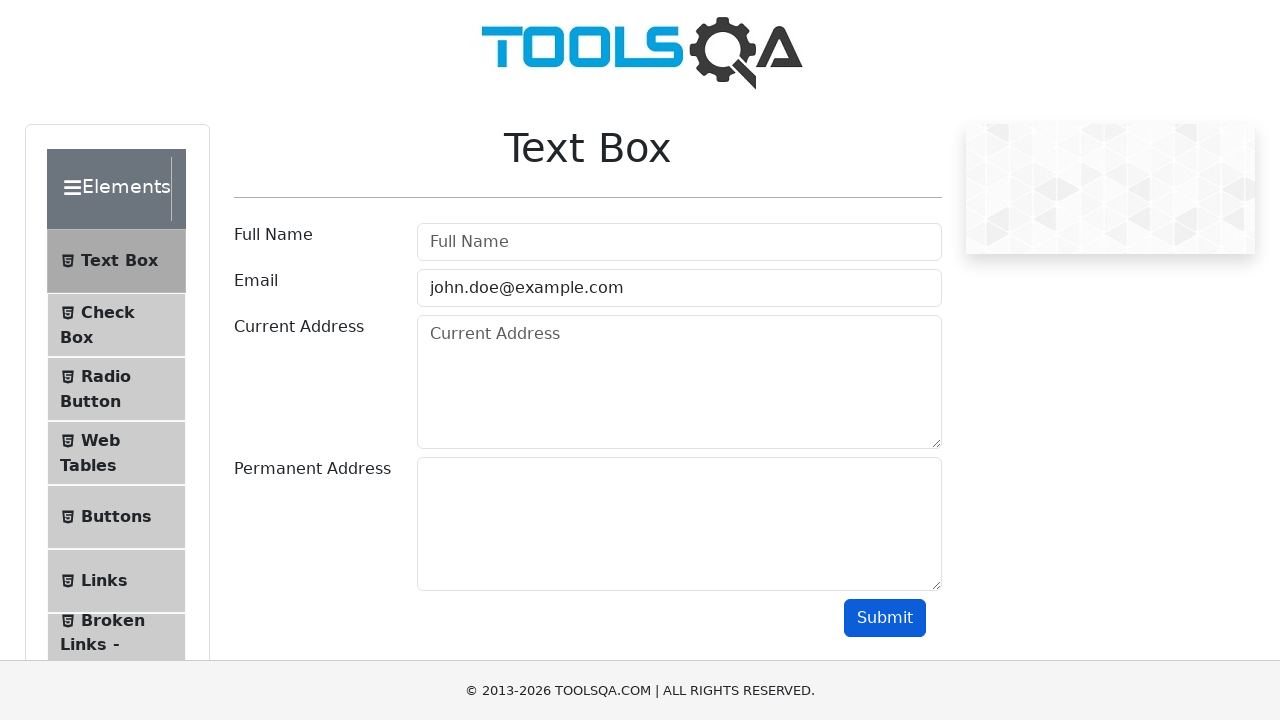